Navigates to Selenium downloads page and triggers a print dialog using Ctrl+P keyboard shortcut, then attempts to close it using Tab and Enter keys

Starting URL: https://www.selenium.dev/downloads/

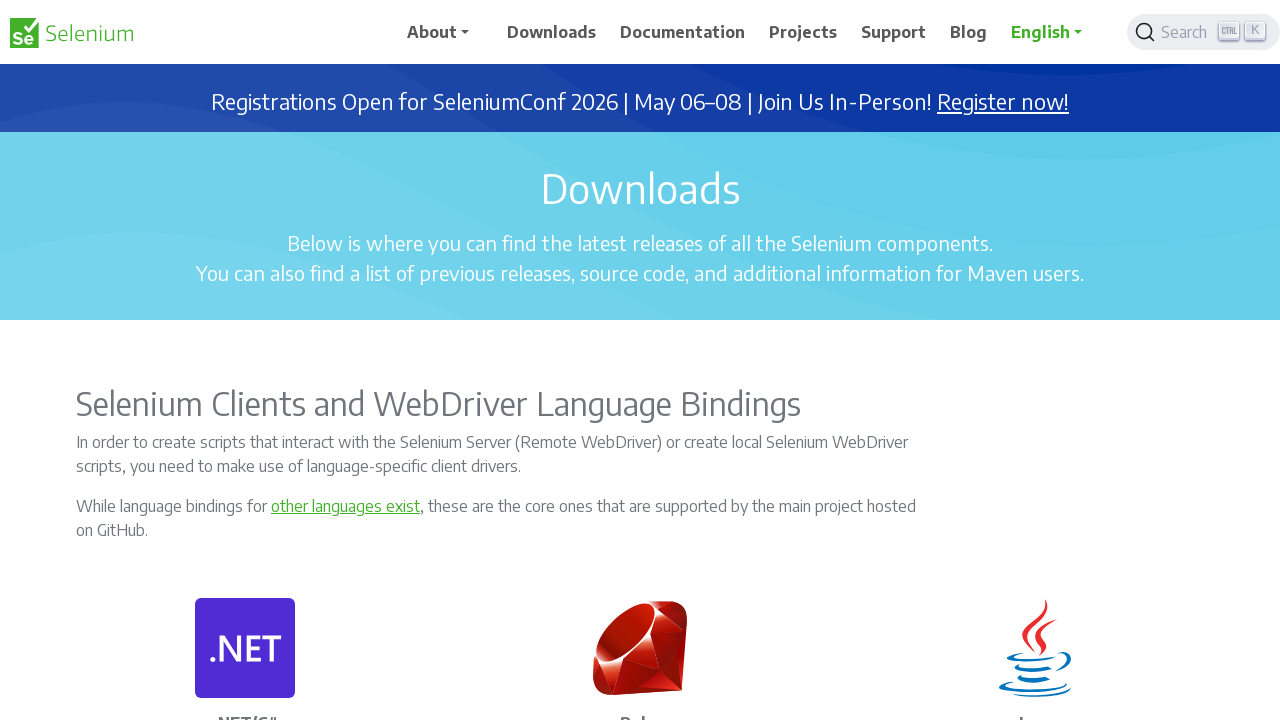

Page fully loaded (domcontentloaded state)
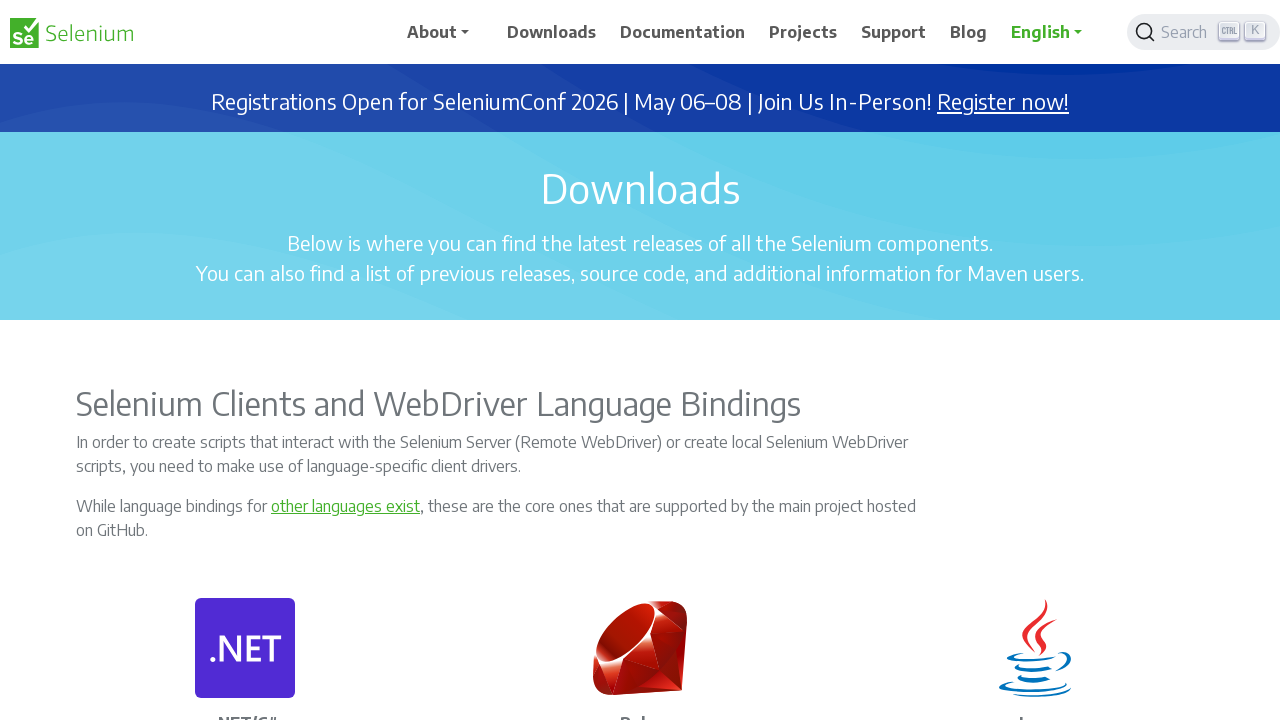

Triggered print dialog with Ctrl+P keyboard shortcut
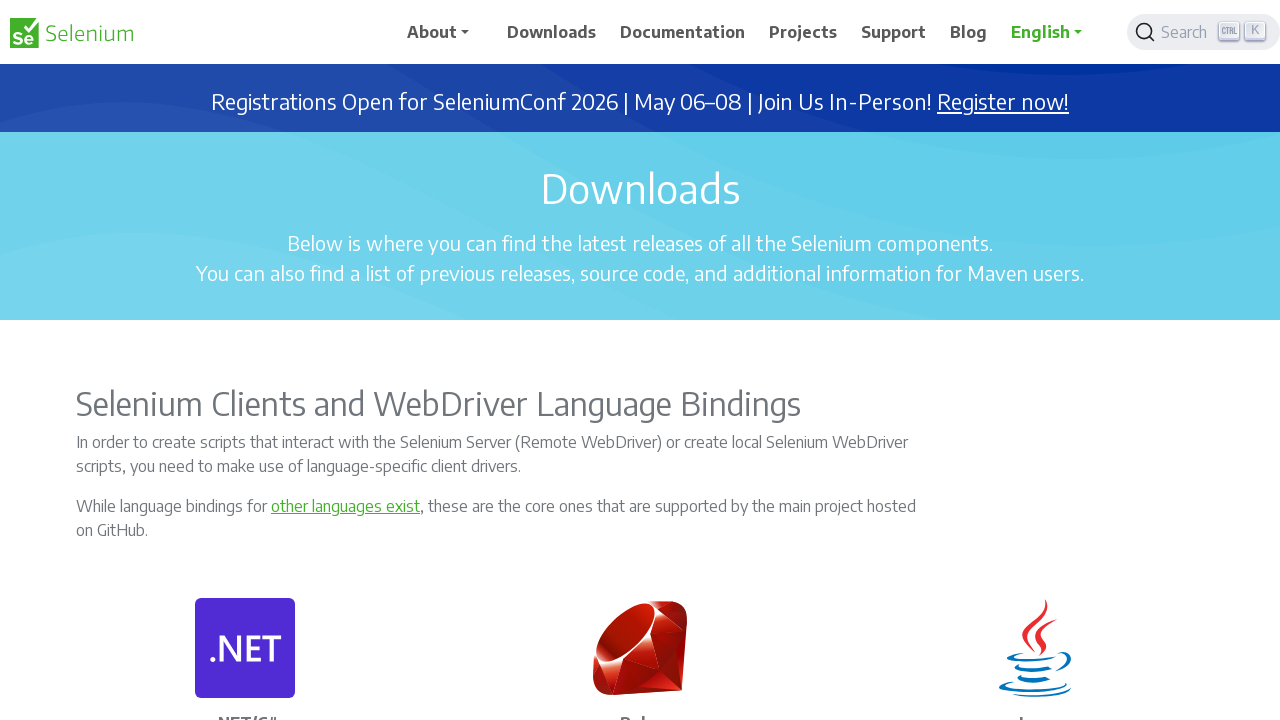

Waited 2 seconds for print dialog to appear
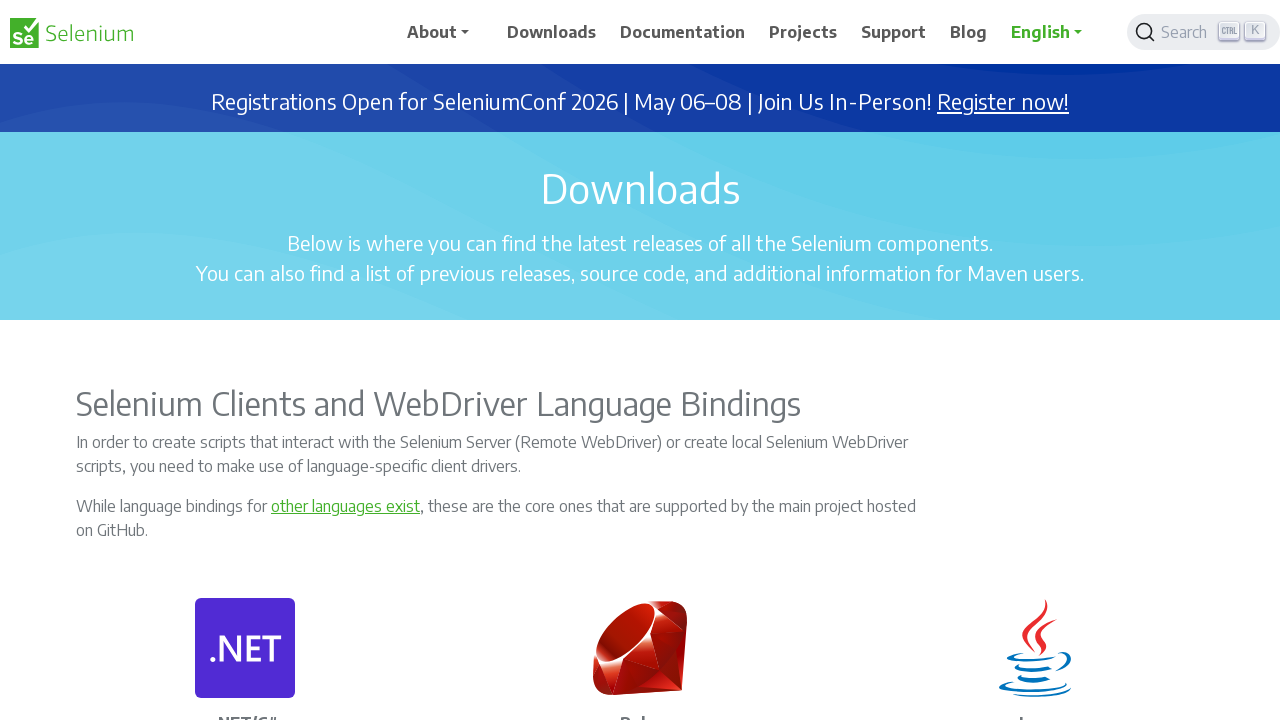

Pressed Tab to switch focus to cancel button in print dialog
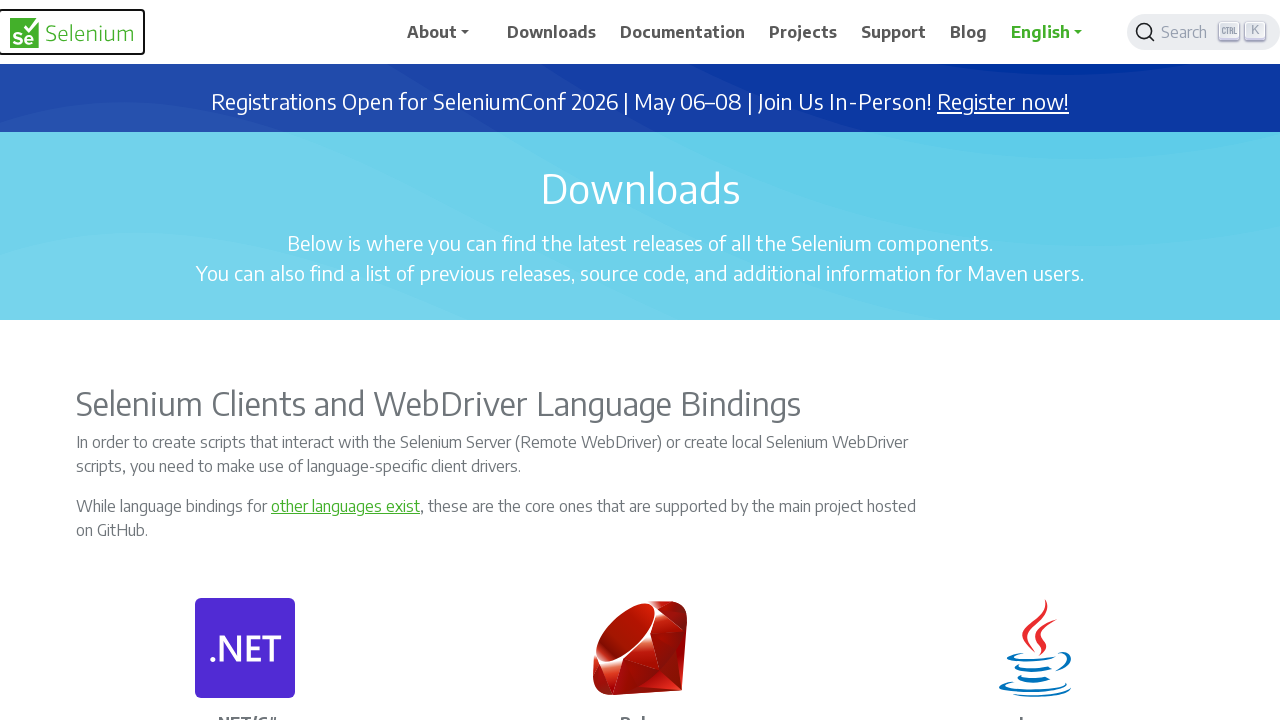

Pressed Enter to close/cancel the print dialog
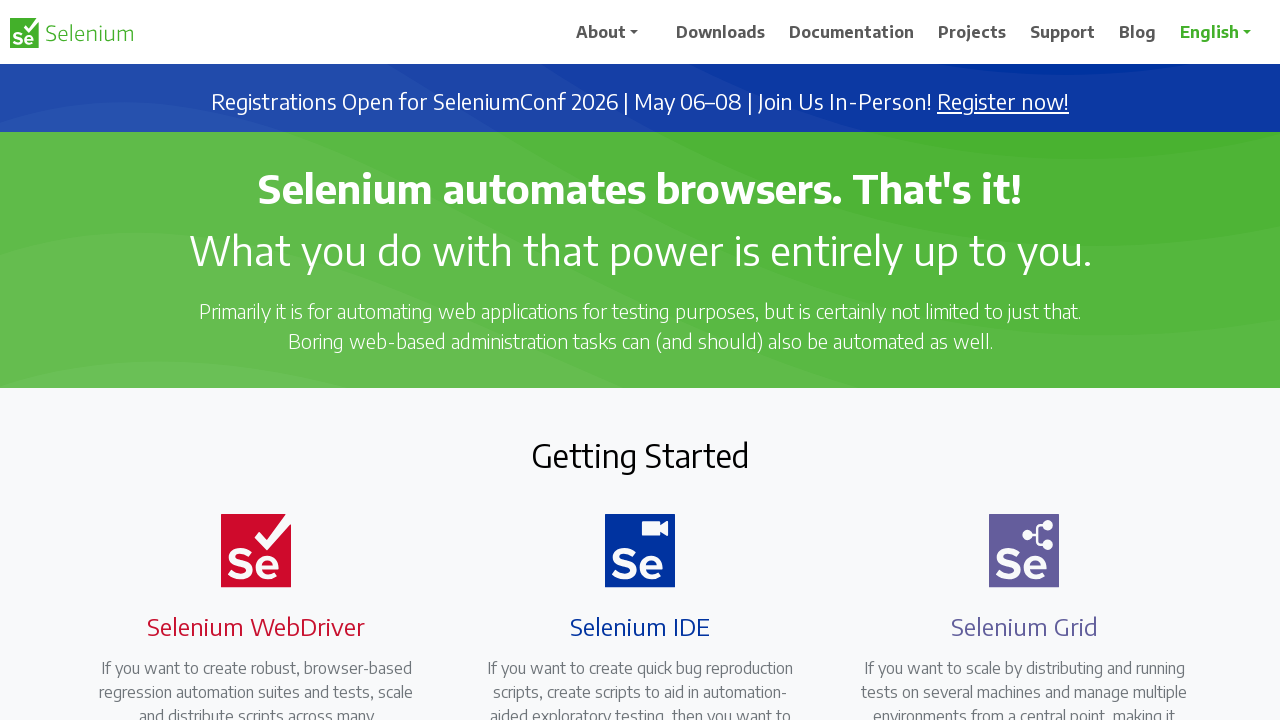

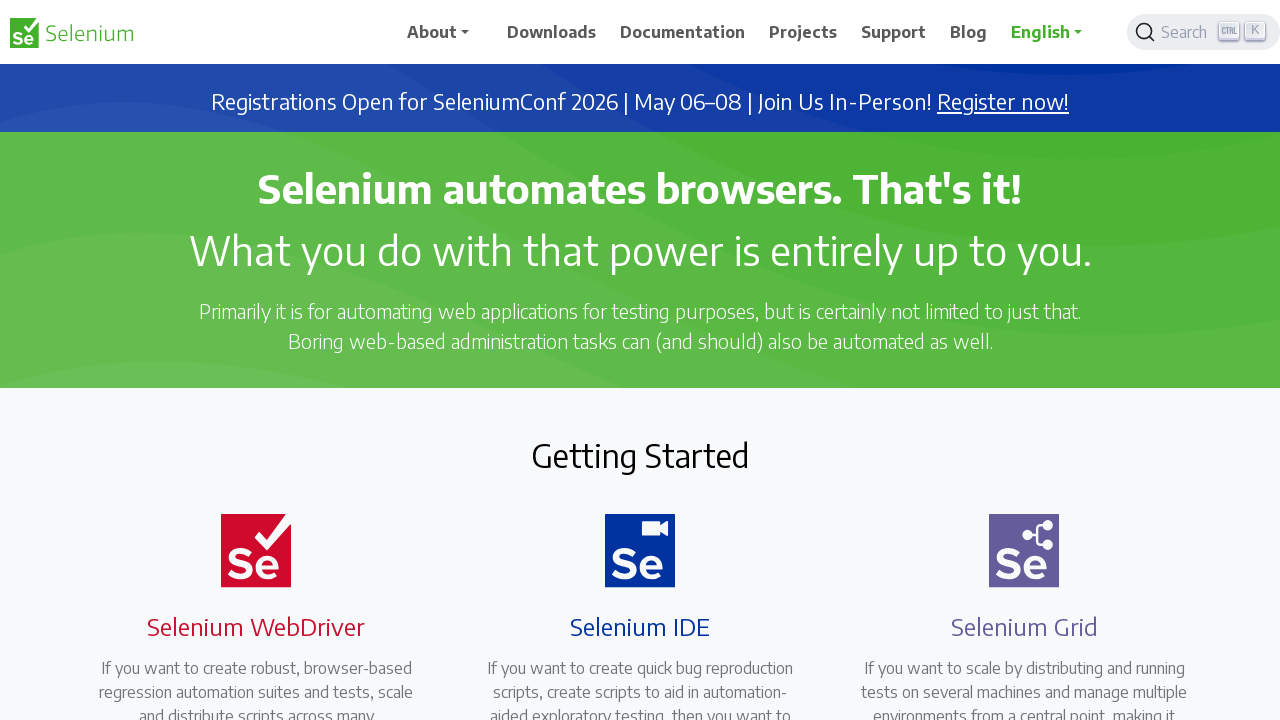